Tests FAQ accordion item 6 by scrolling to bottom, clicking the question, and verifying the answer about order cancellation

Starting URL: https://qa-scooter.praktikum-services.ru/

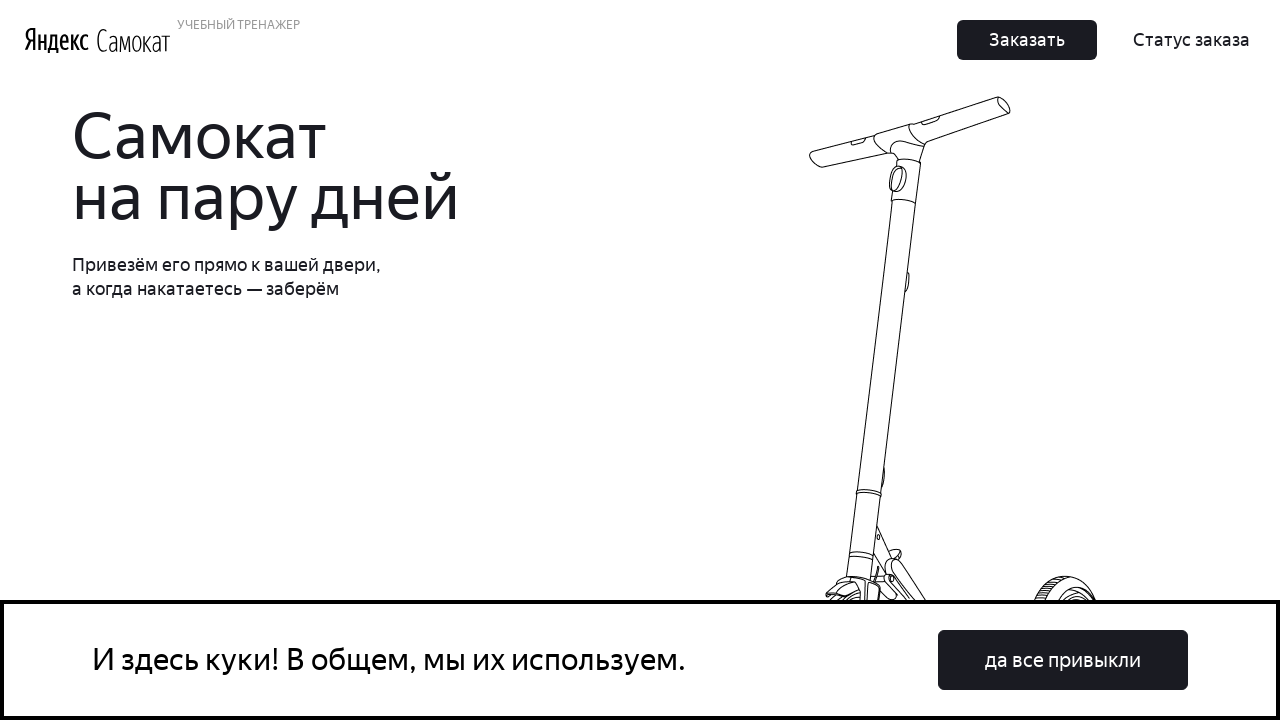

Scrolled to bottom of page to view FAQ section
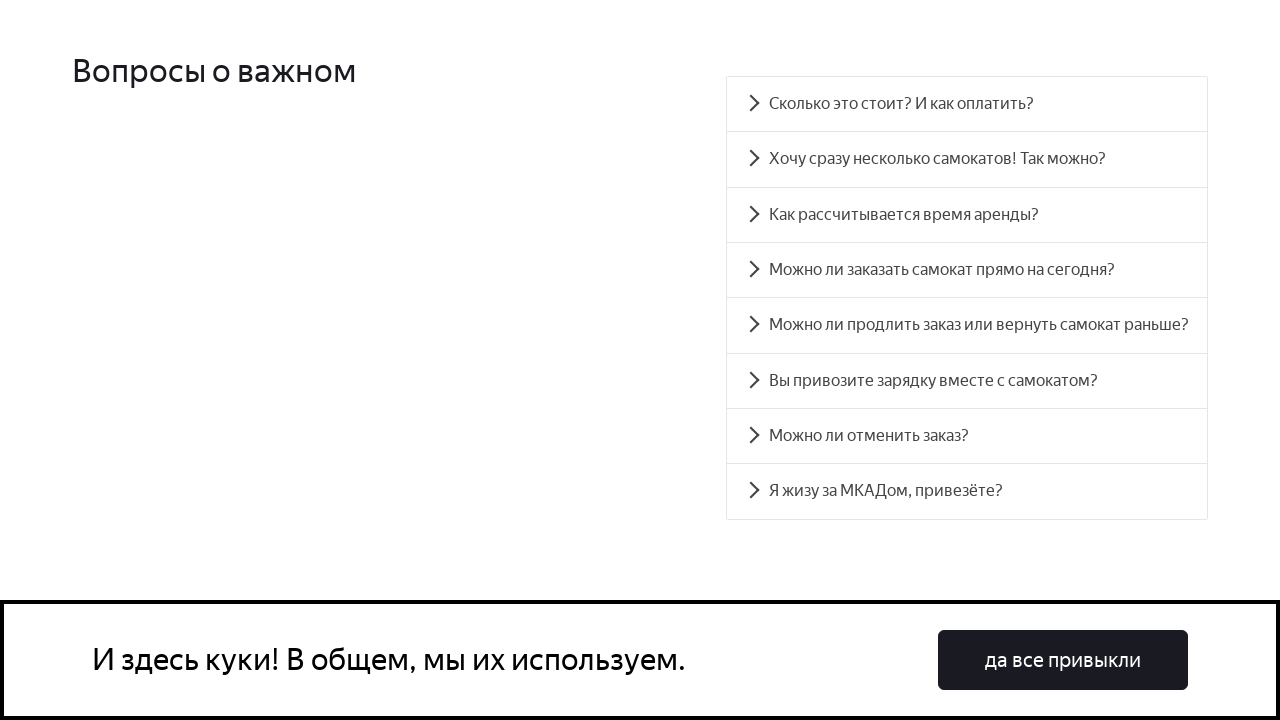

FAQ accordion section became visible
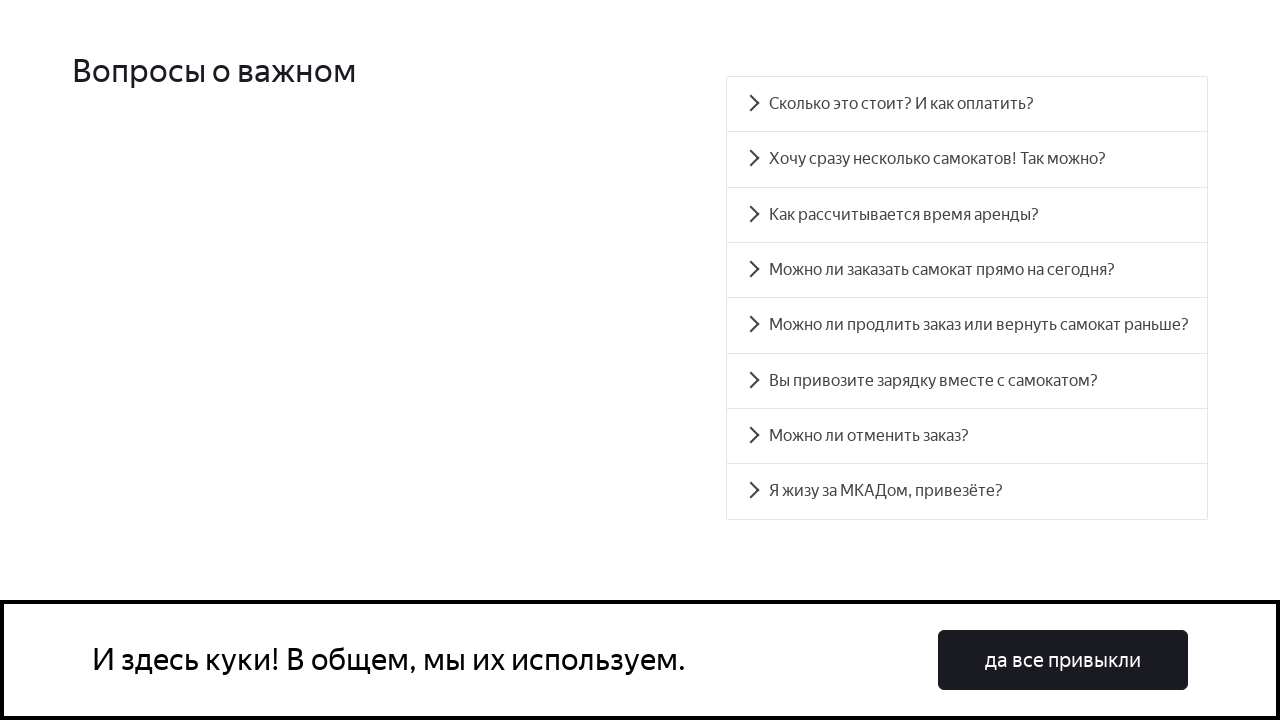

Clicked on FAQ accordion item 6 question at (967, 436) on #accordion__heading-6
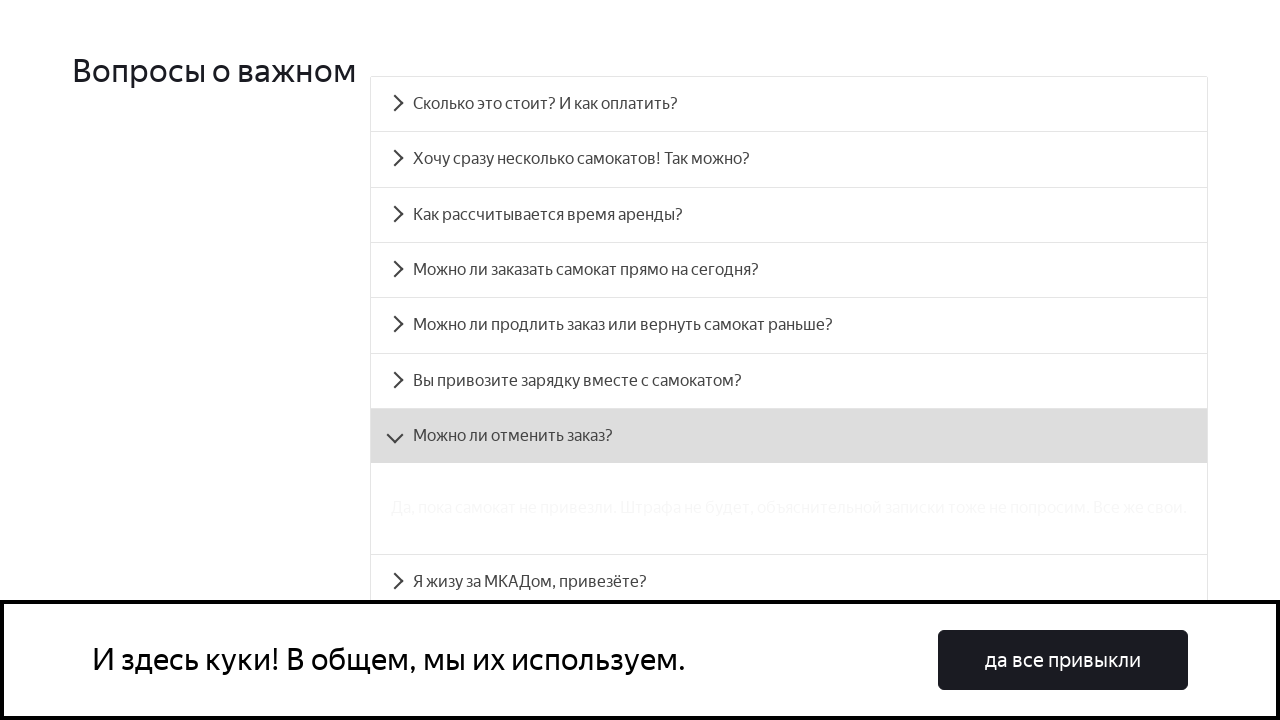

FAQ accordion item 6 answer panel is displayed
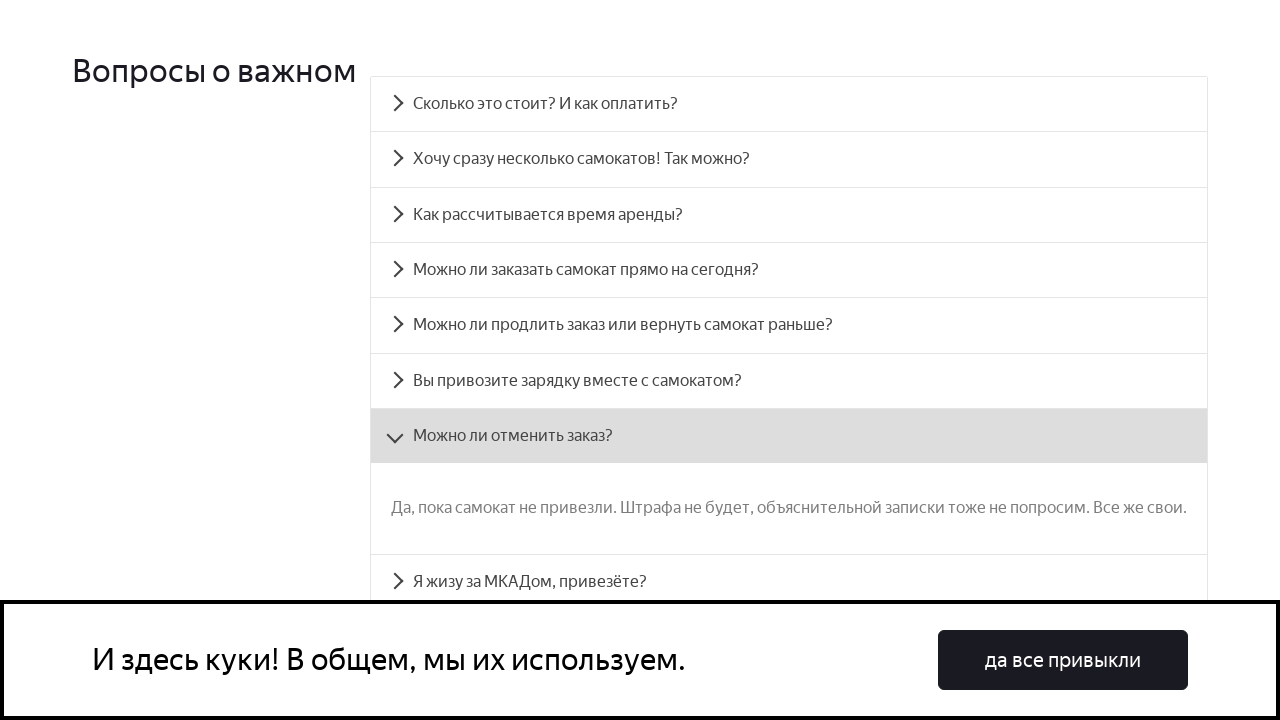

Verified answer text about order cancellation matches expected content
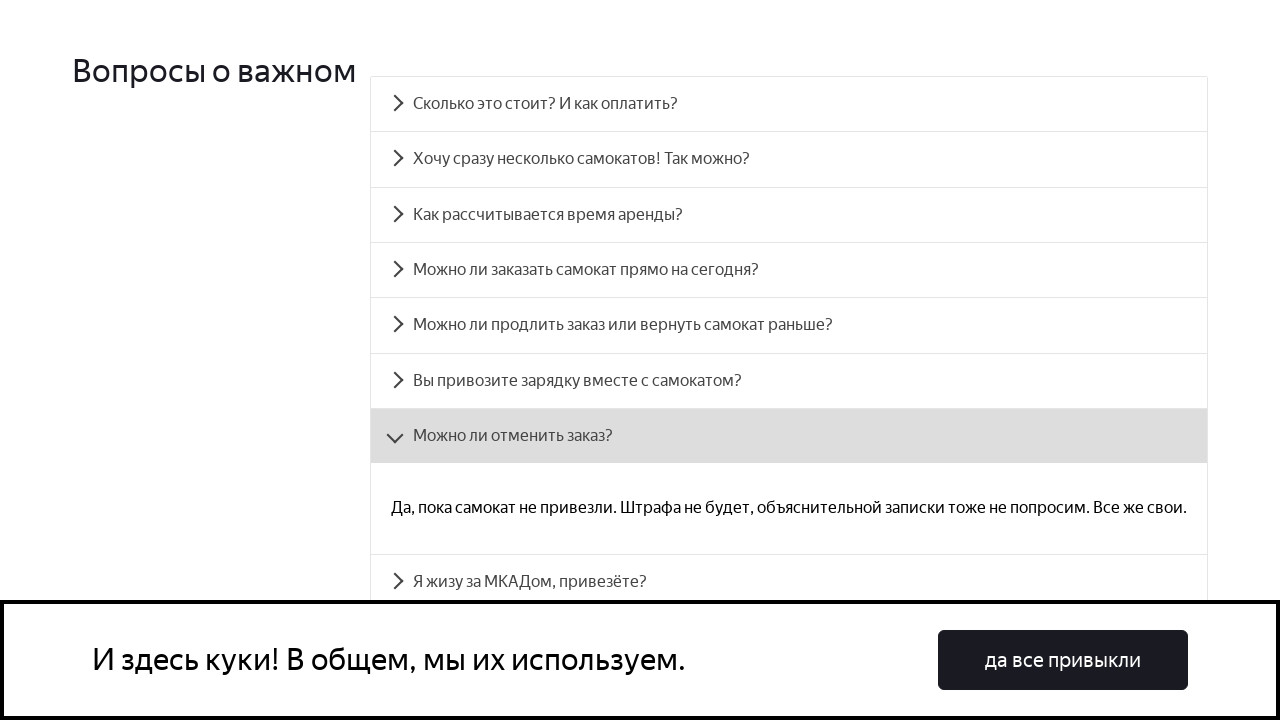

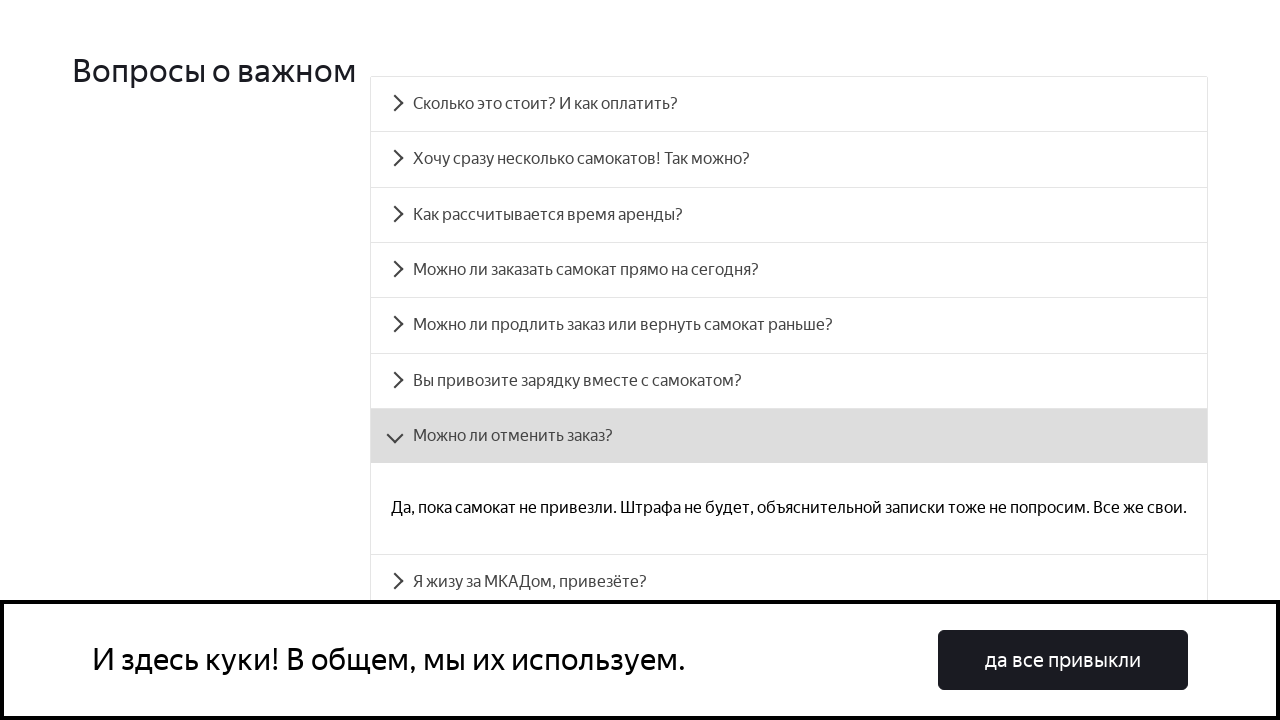